Tests JavaScript alert handling by clicking a button that triggers an alert, accepting the alert, and verifying the success message is displayed.

Starting URL: https://the-internet.herokuapp.com/javascript_alerts

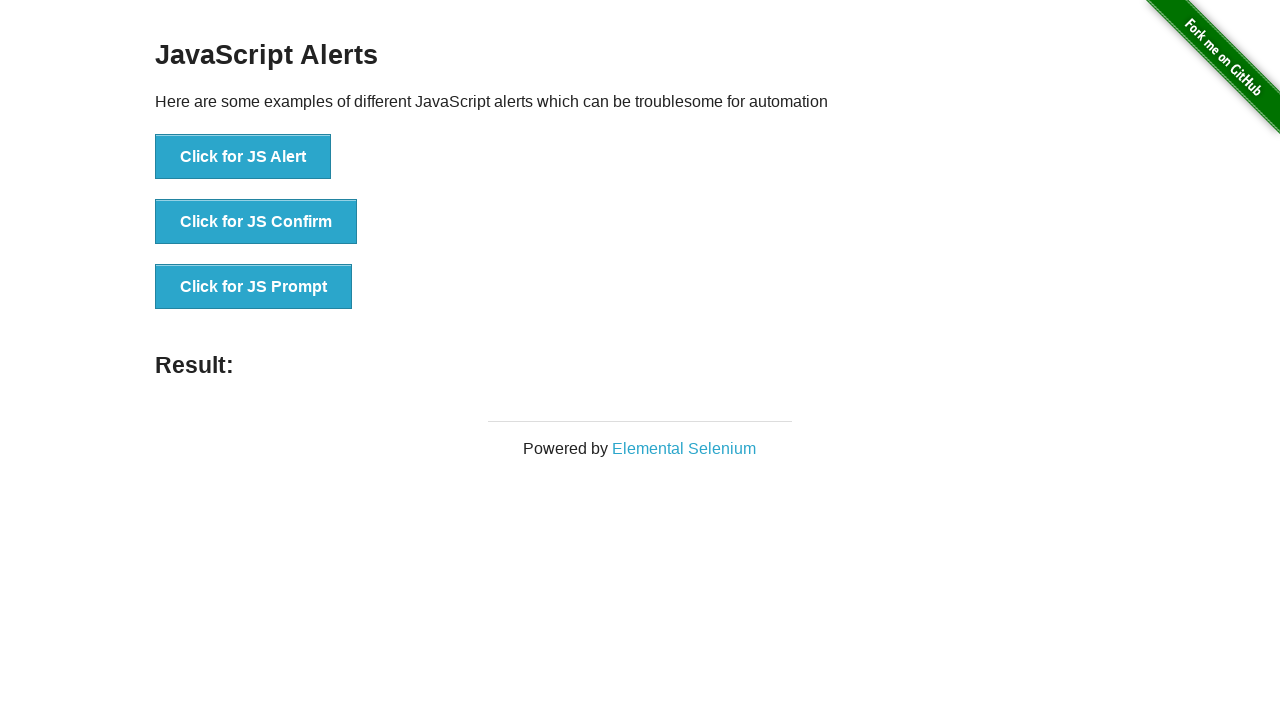

Set up dialog handler to accept alerts
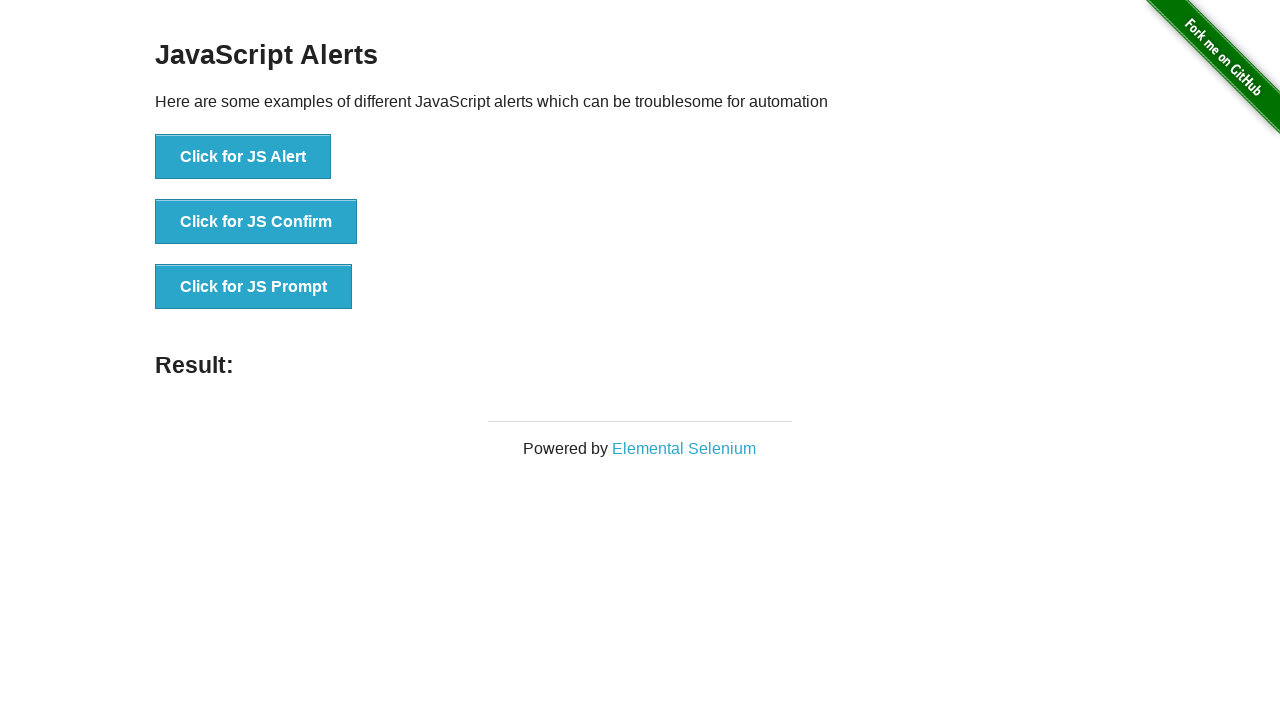

Clicked button to trigger JavaScript alert at (243, 157) on xpath=//*[text()='Click for JS Alert']
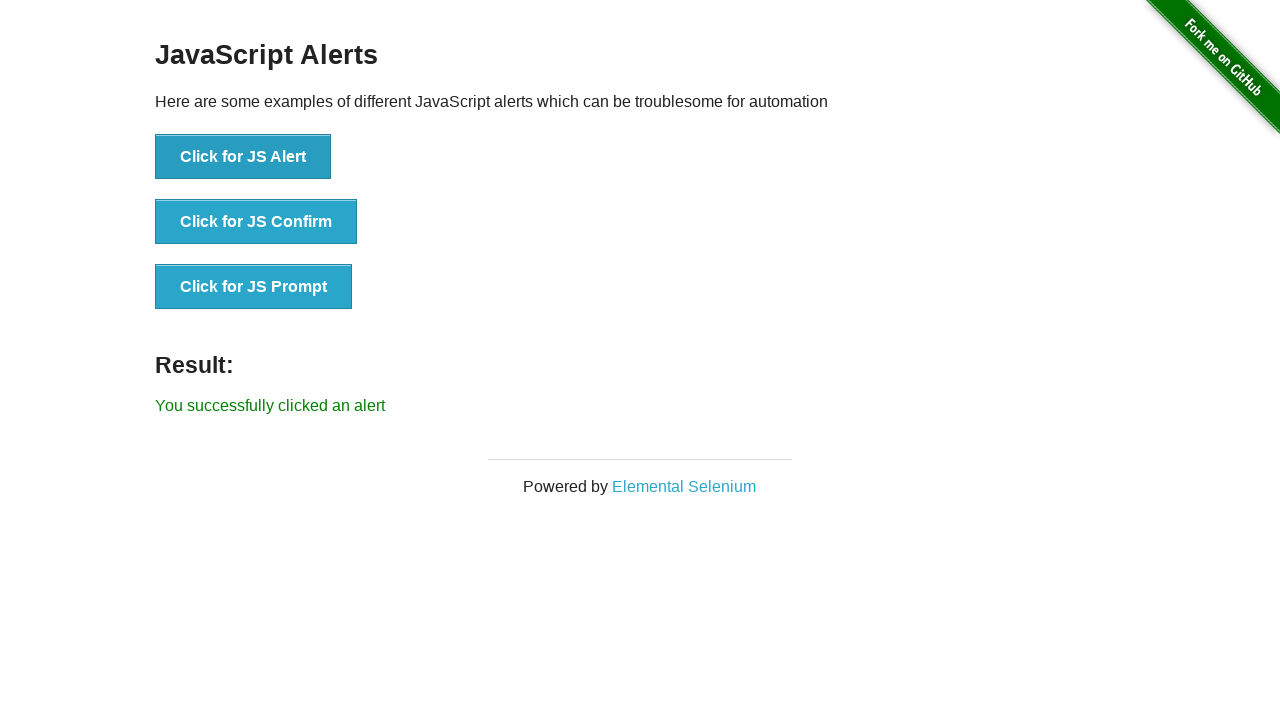

Located result element
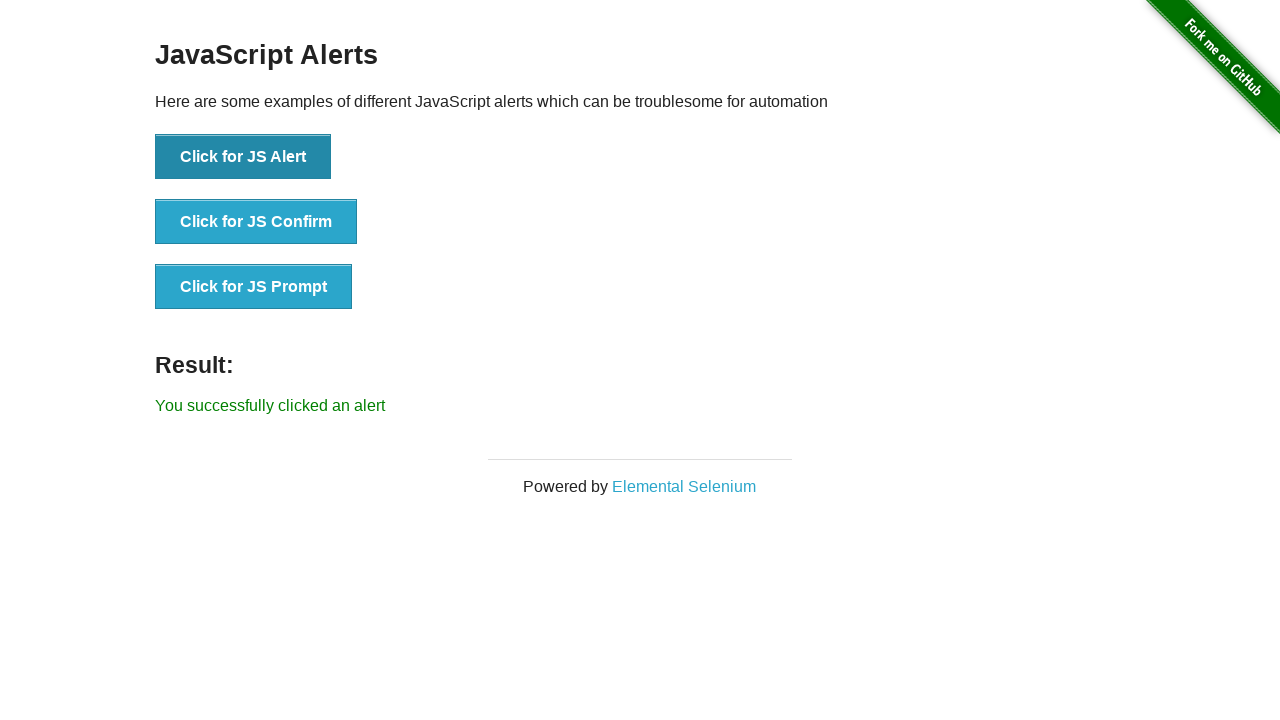

Result element appeared and is ready
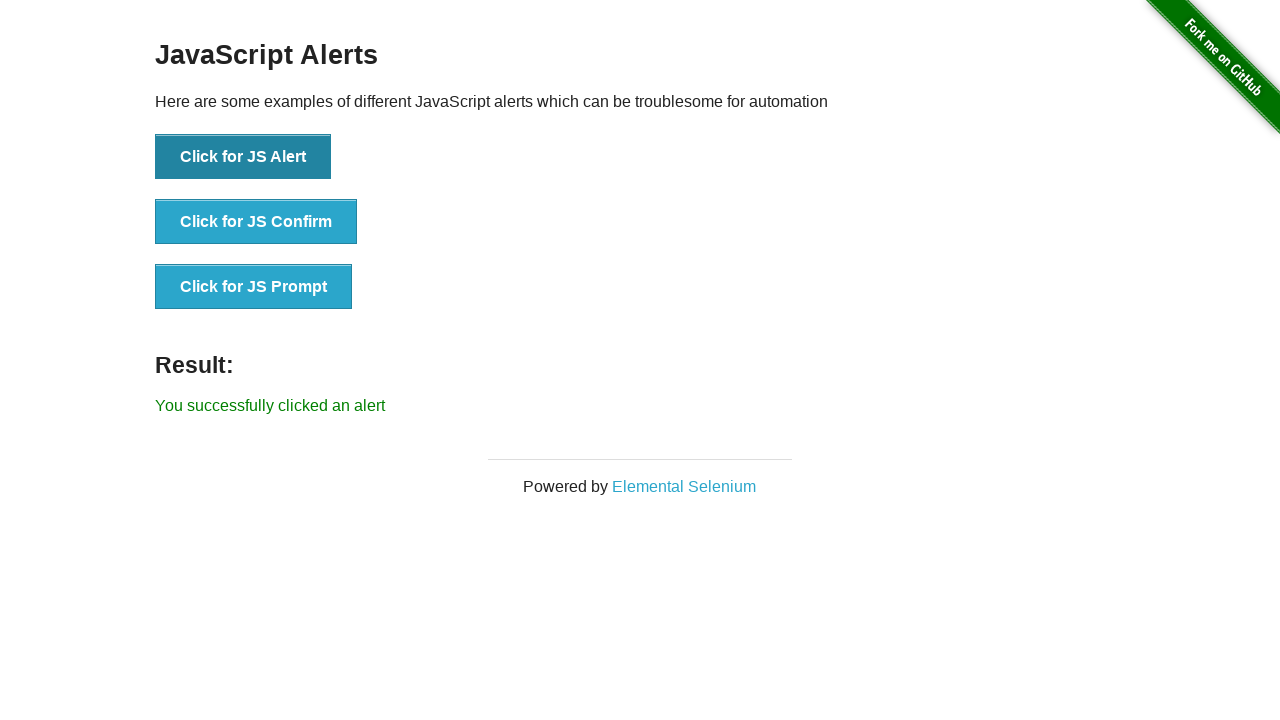

Verified success message 'You successfully clicked an alert' is displayed
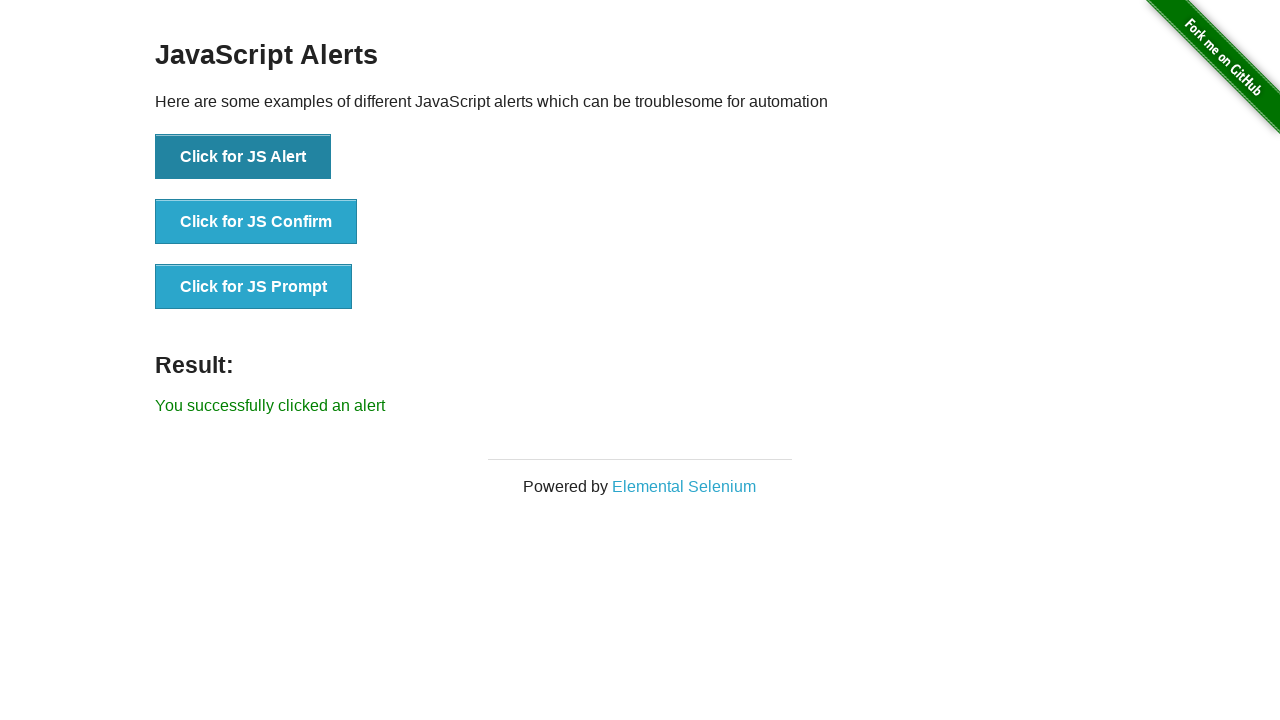

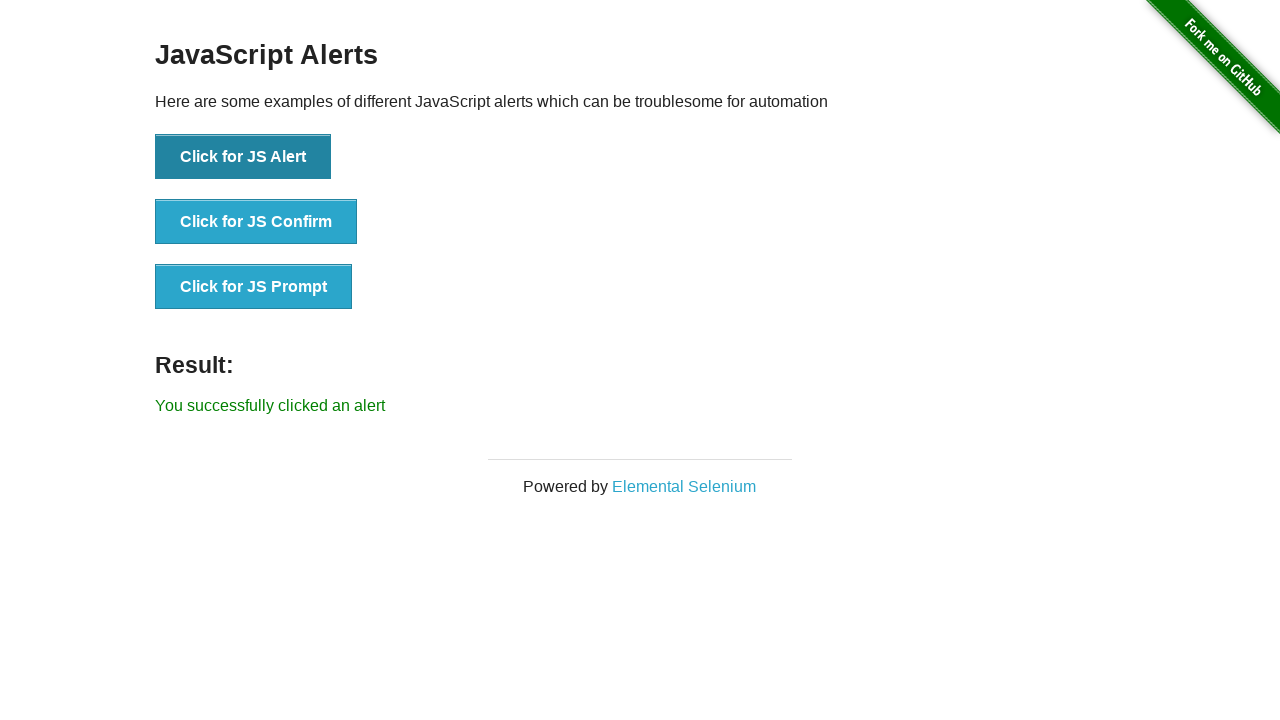